Navigates to a demo table page and verifies unique last names in the table against expected values

Starting URL: http://automationbykrishna.com

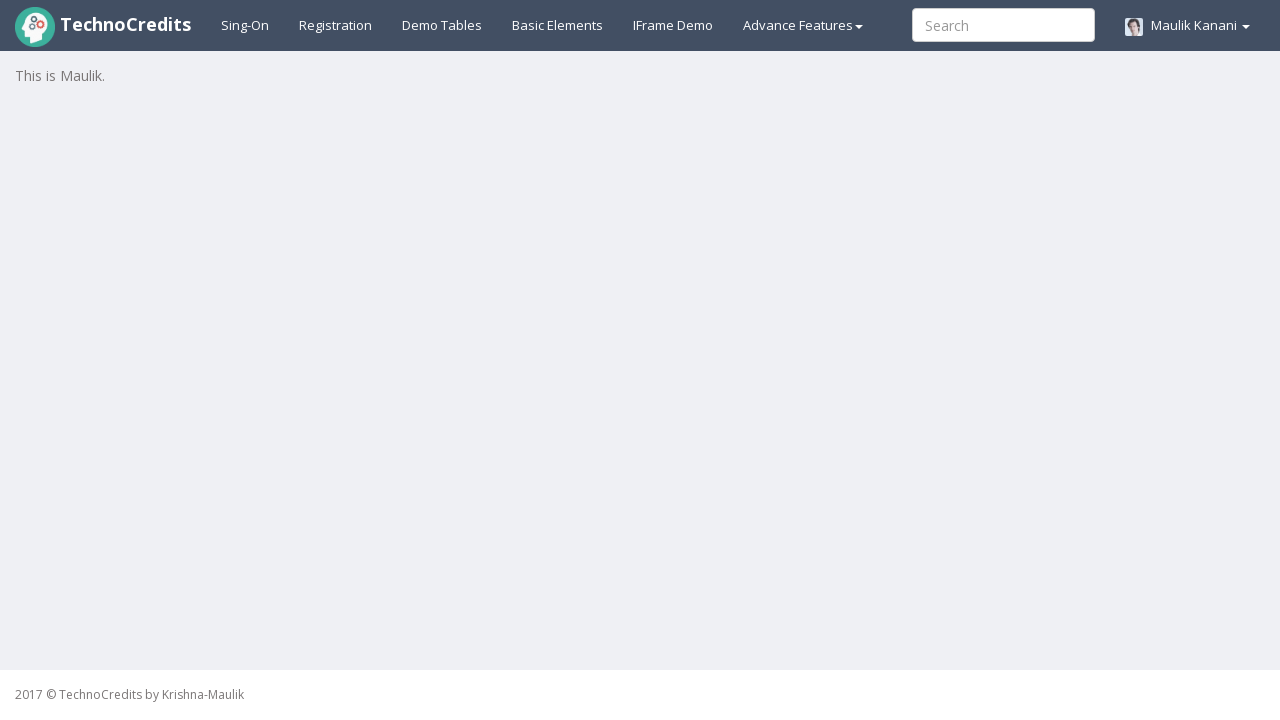

Clicked on demo table link at (442, 25) on xpath=//a[@id='demotable']
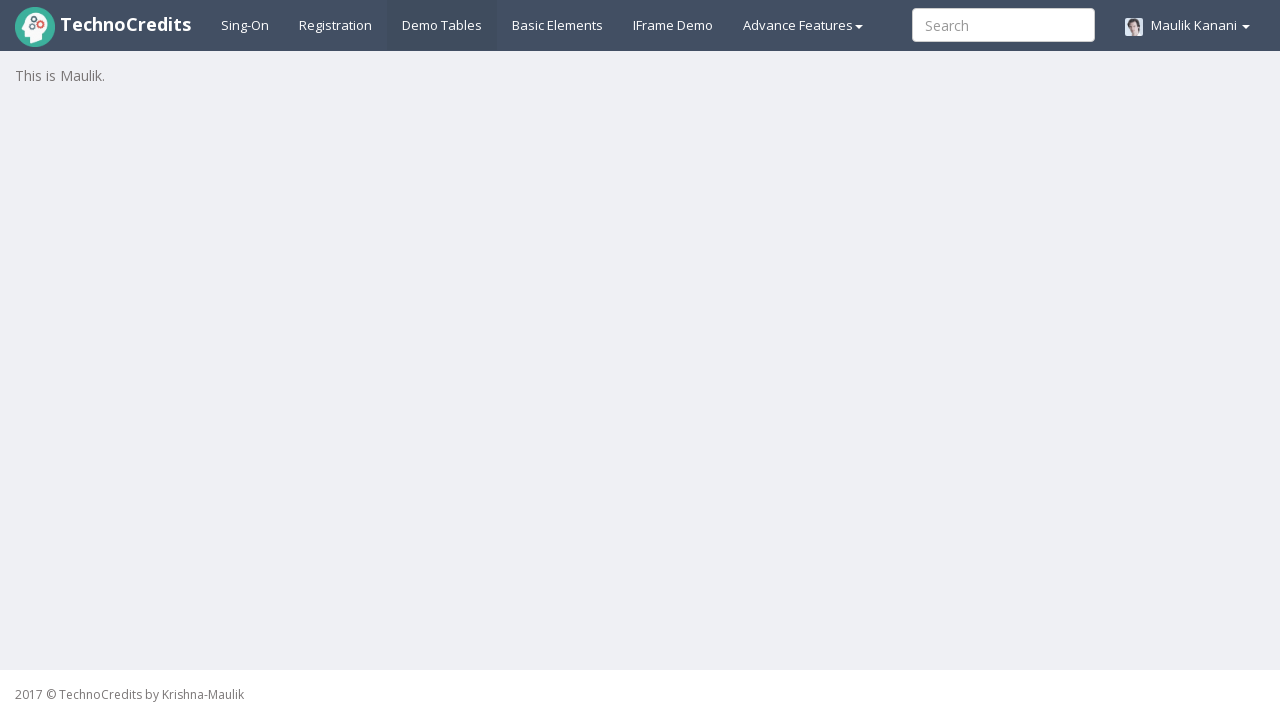

Retrieved all last name elements from table
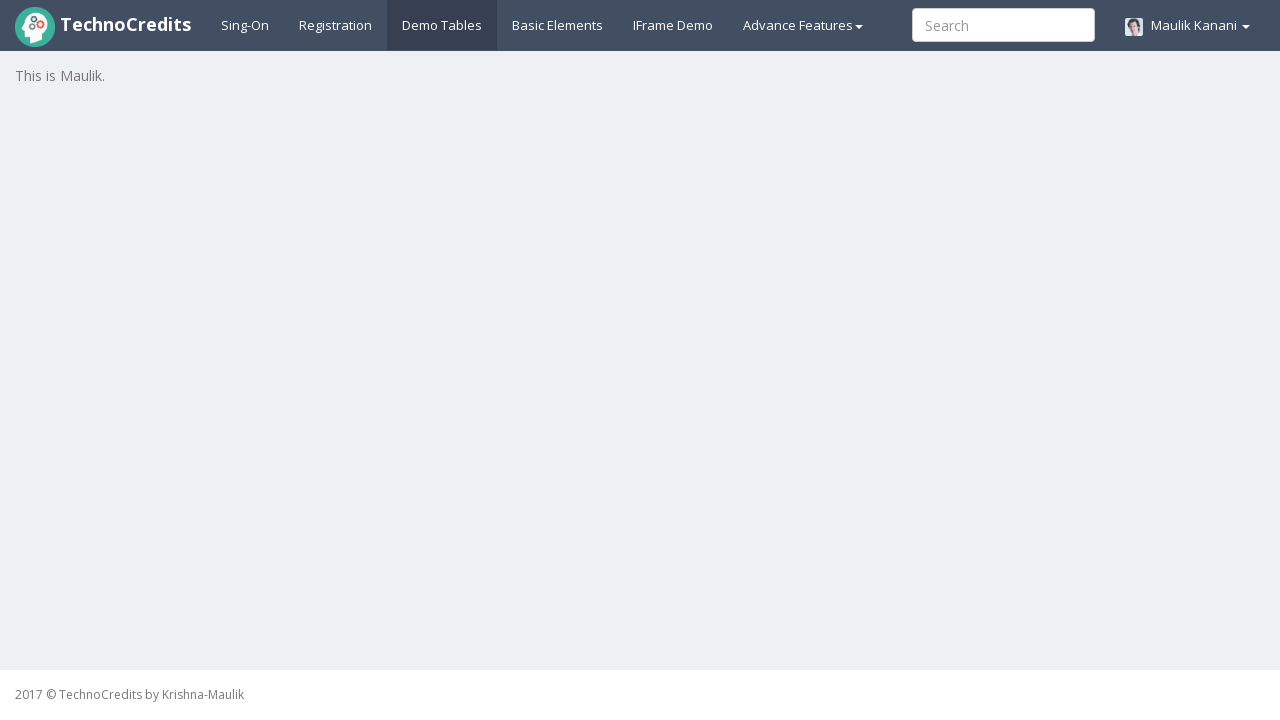

Extracted unique last names from table elements
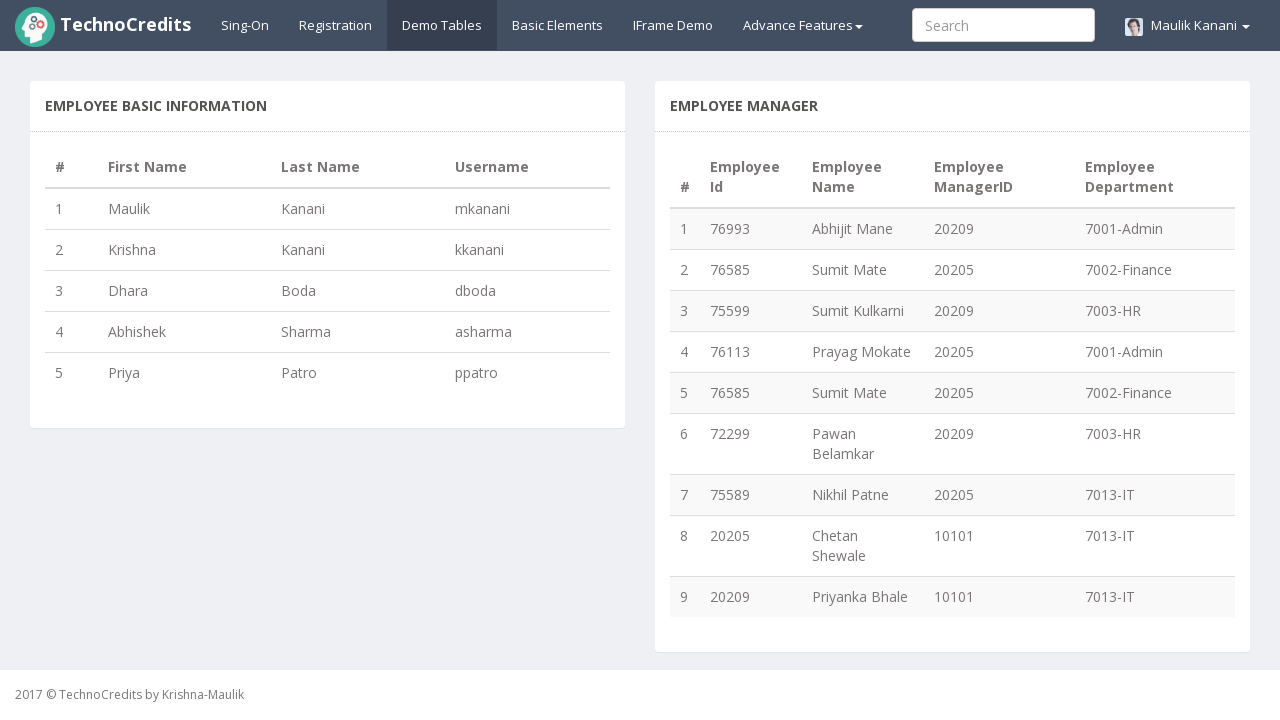

Unique last names extracted: set()
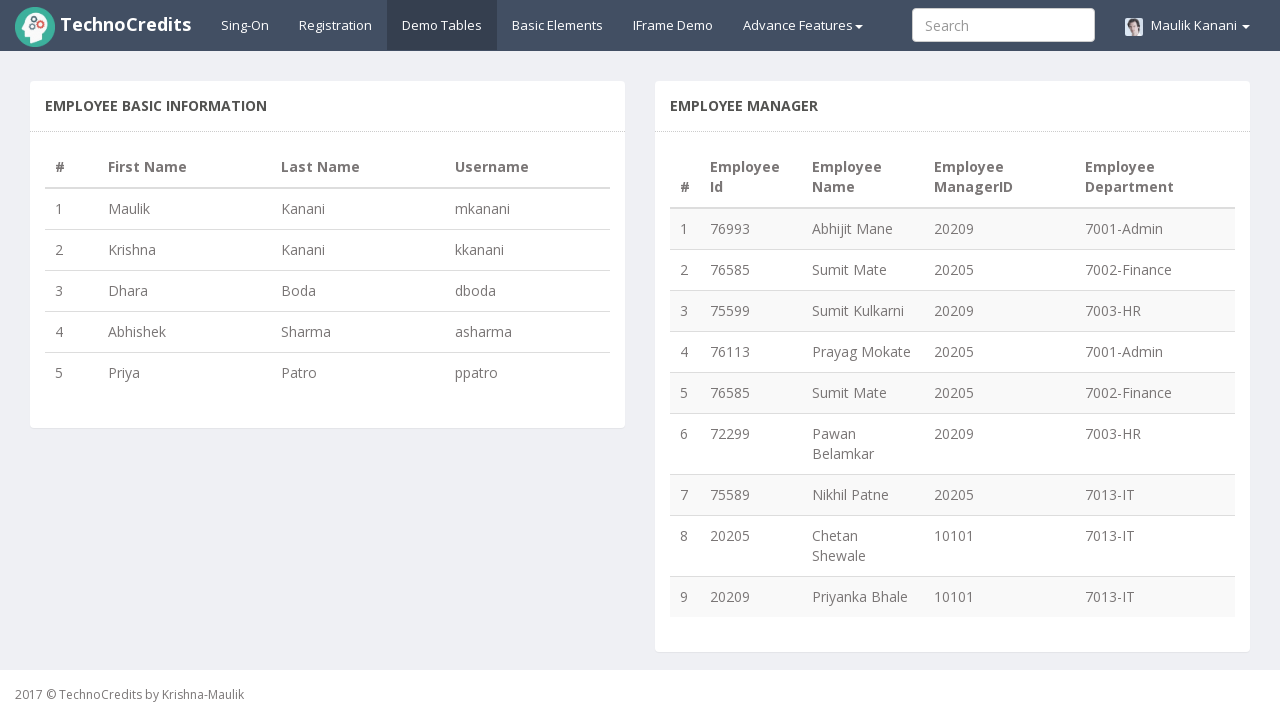

Test failed - actual last names do not match expected last names
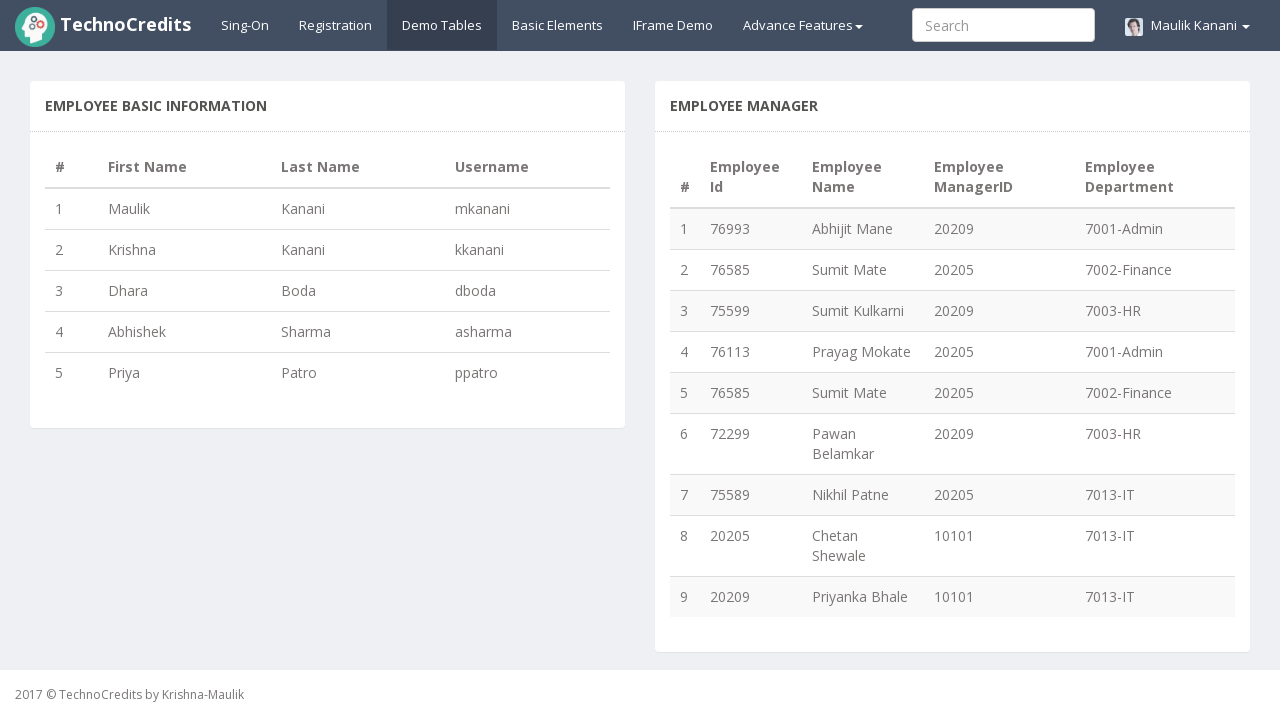

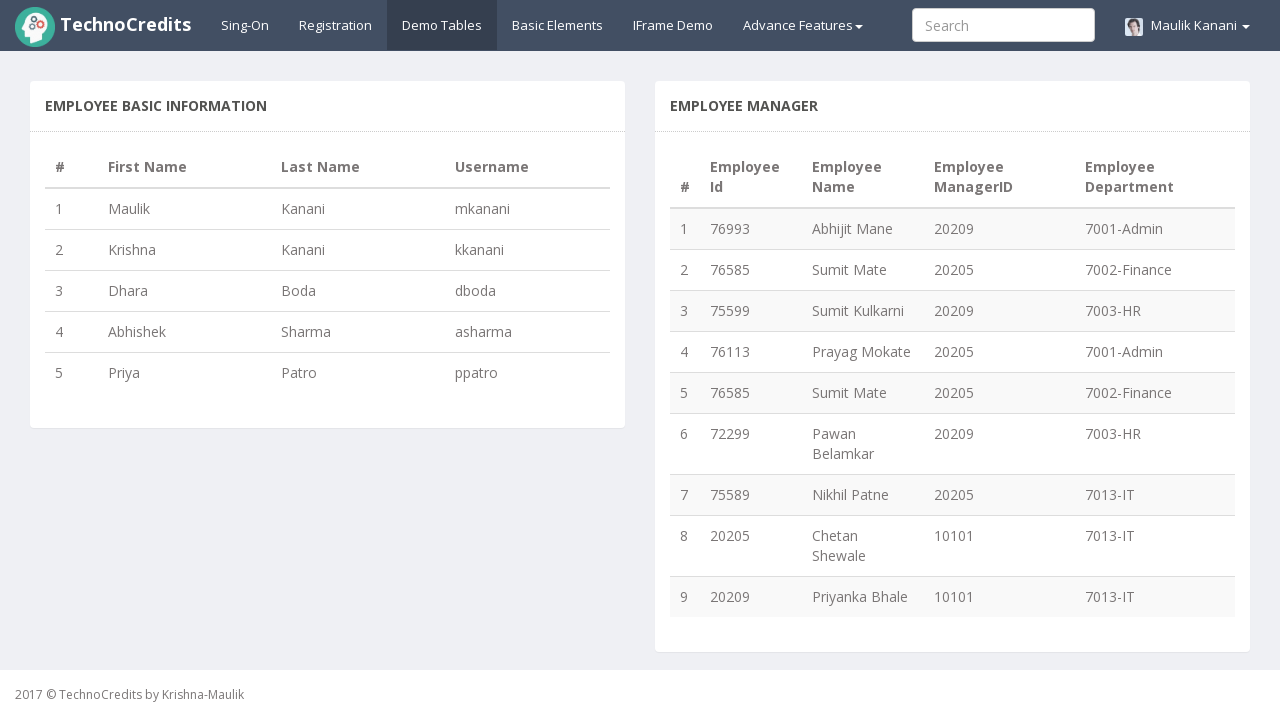